Demonstrates injecting jQuery and jQuery Growl library into a page to display notification messages for debugging purposes during test execution.

Starting URL: http://the-internet.herokuapp.com/

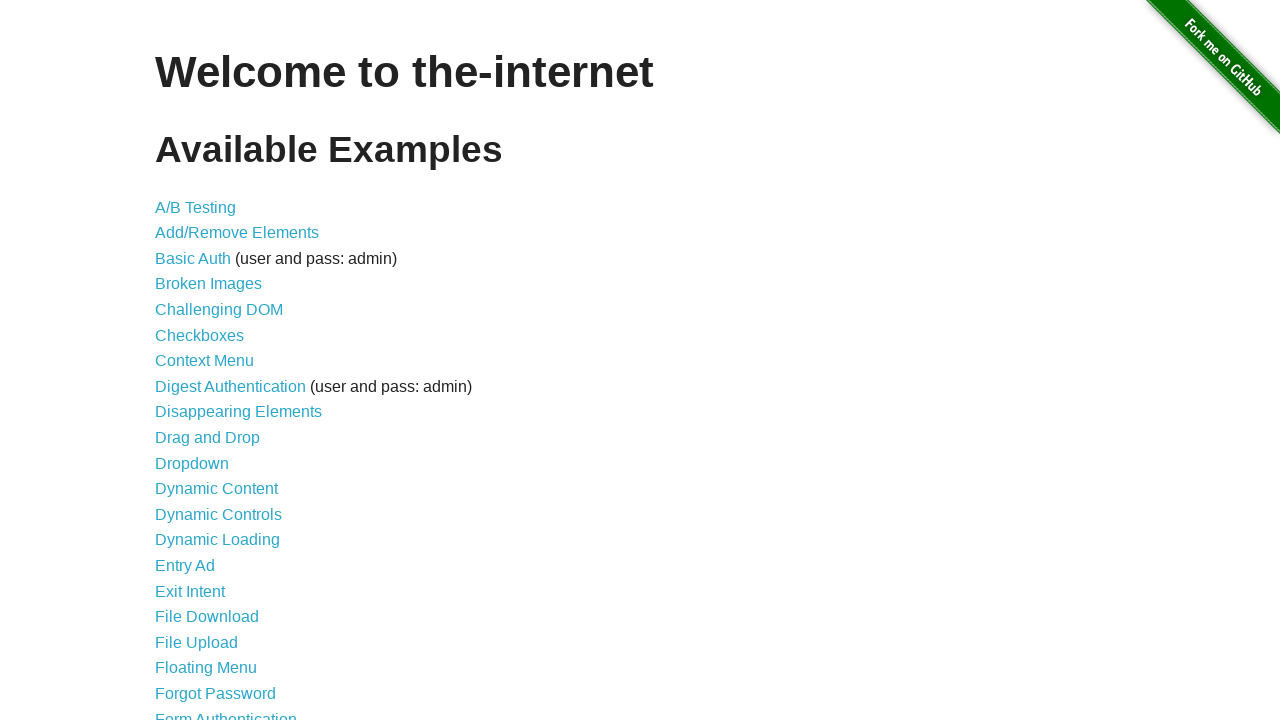

Injected jQuery library into page if not already present
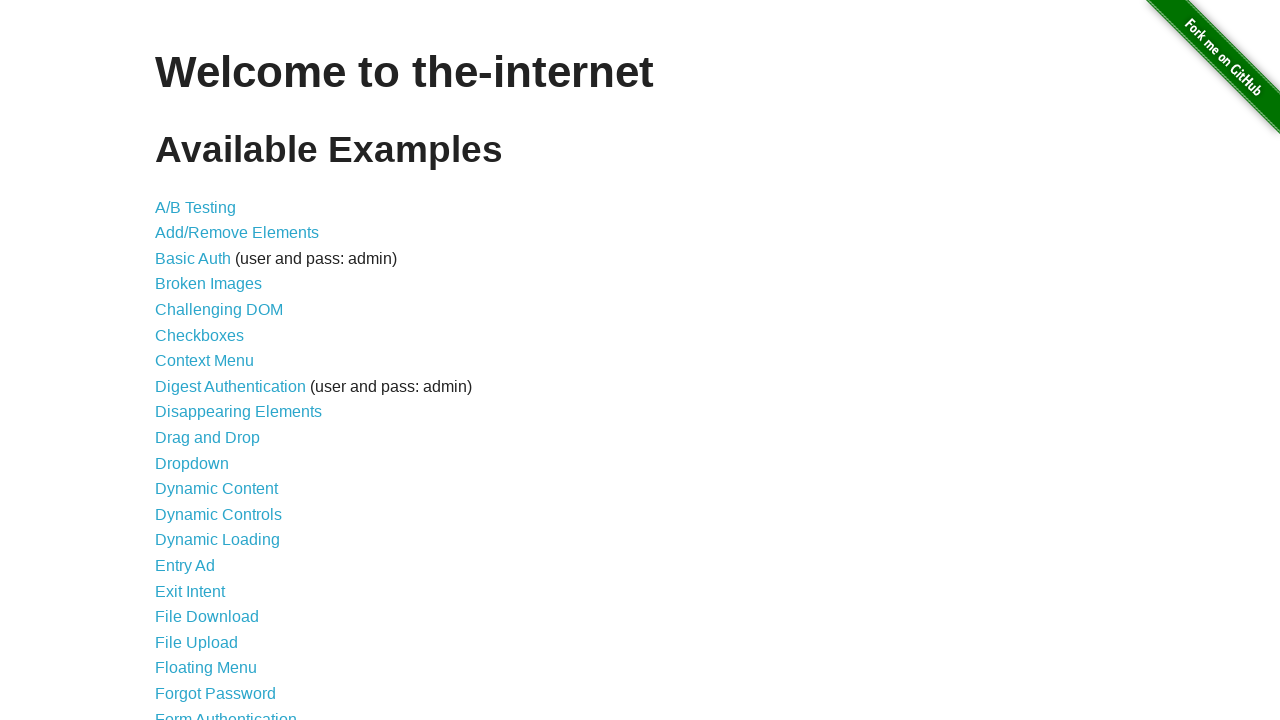

Waited for jQuery to load and become available
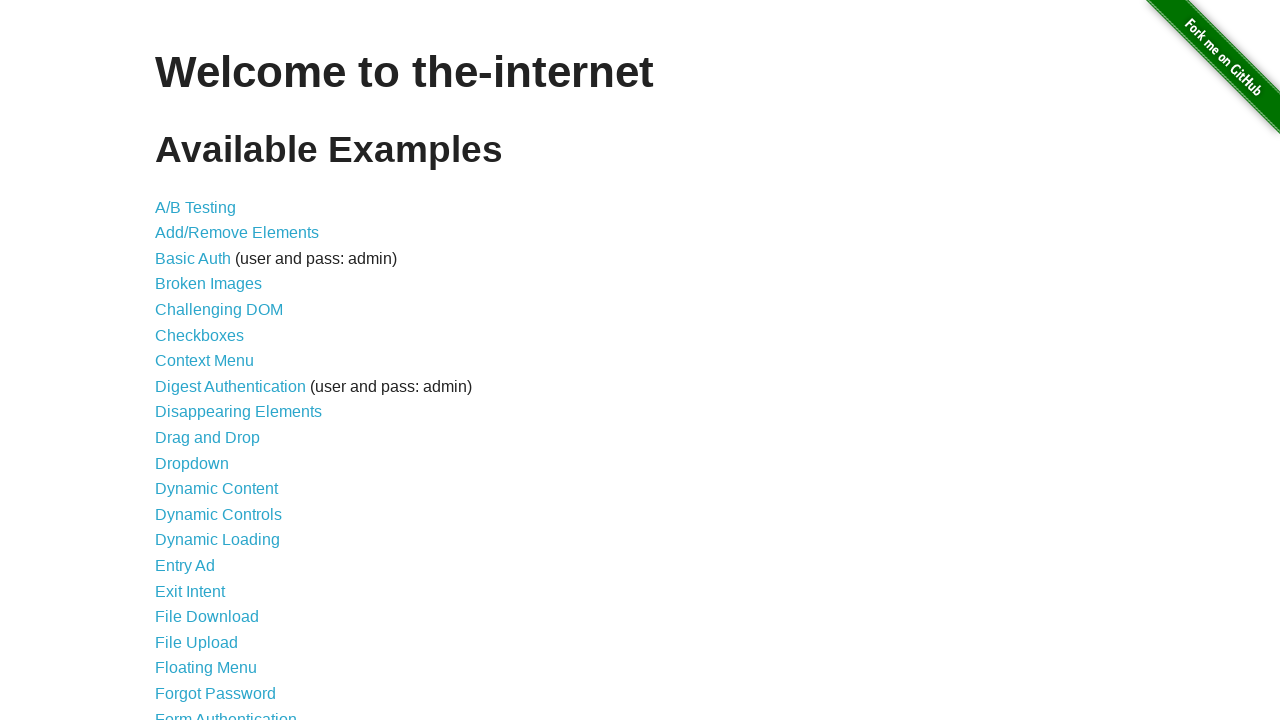

Loaded jQuery Growl library script
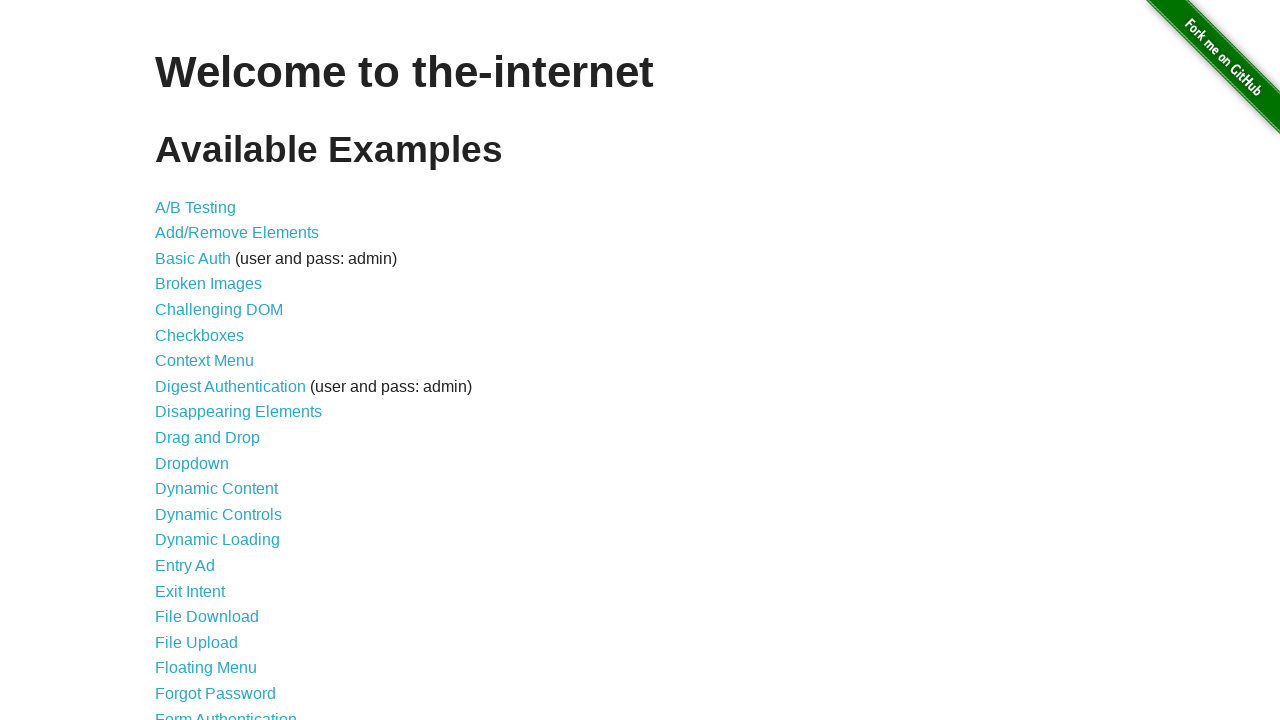

Added jQuery Growl CSS stylesheet to page
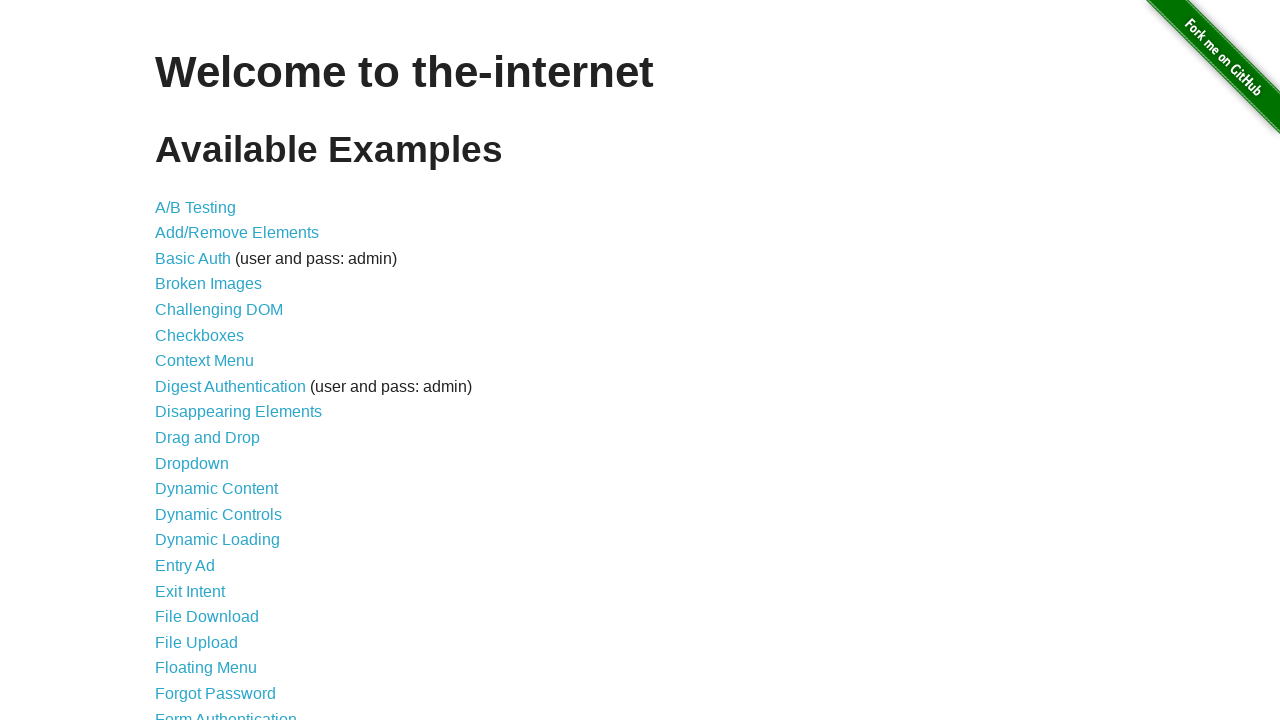

Waited for jQuery Growl plugin to be available
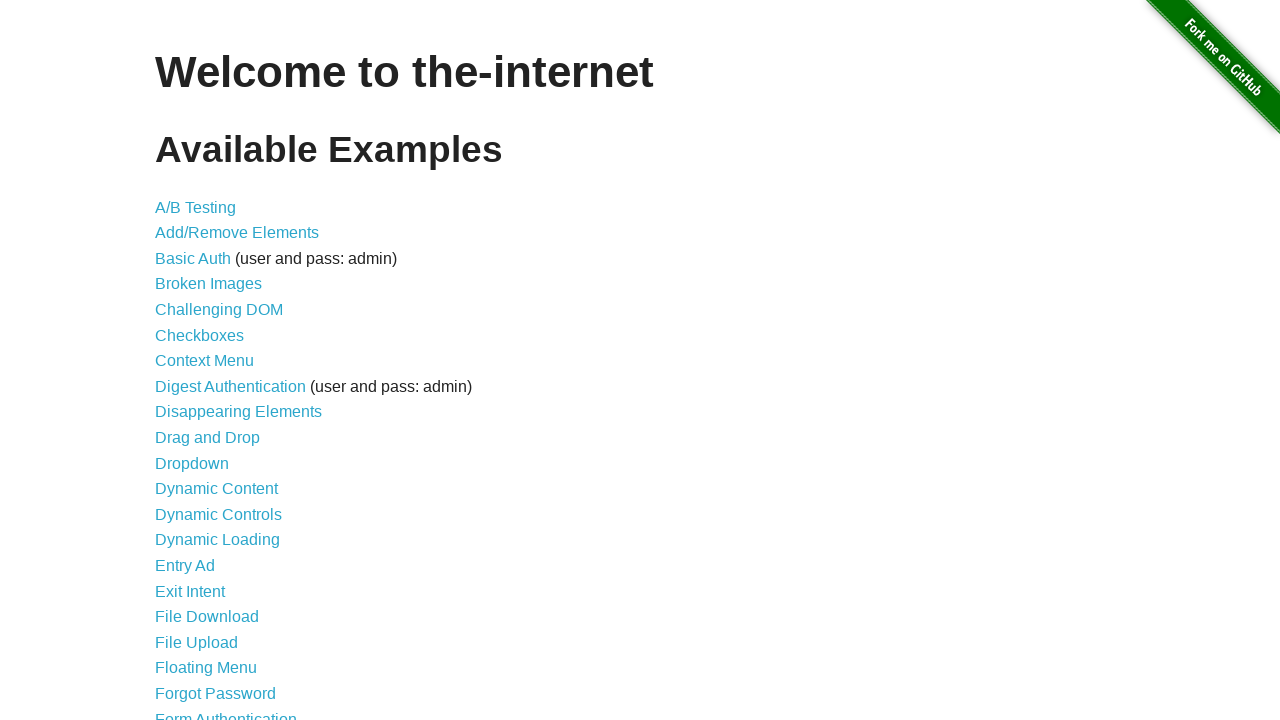

Displayed basic growl notification with title 'GET' and message '/'
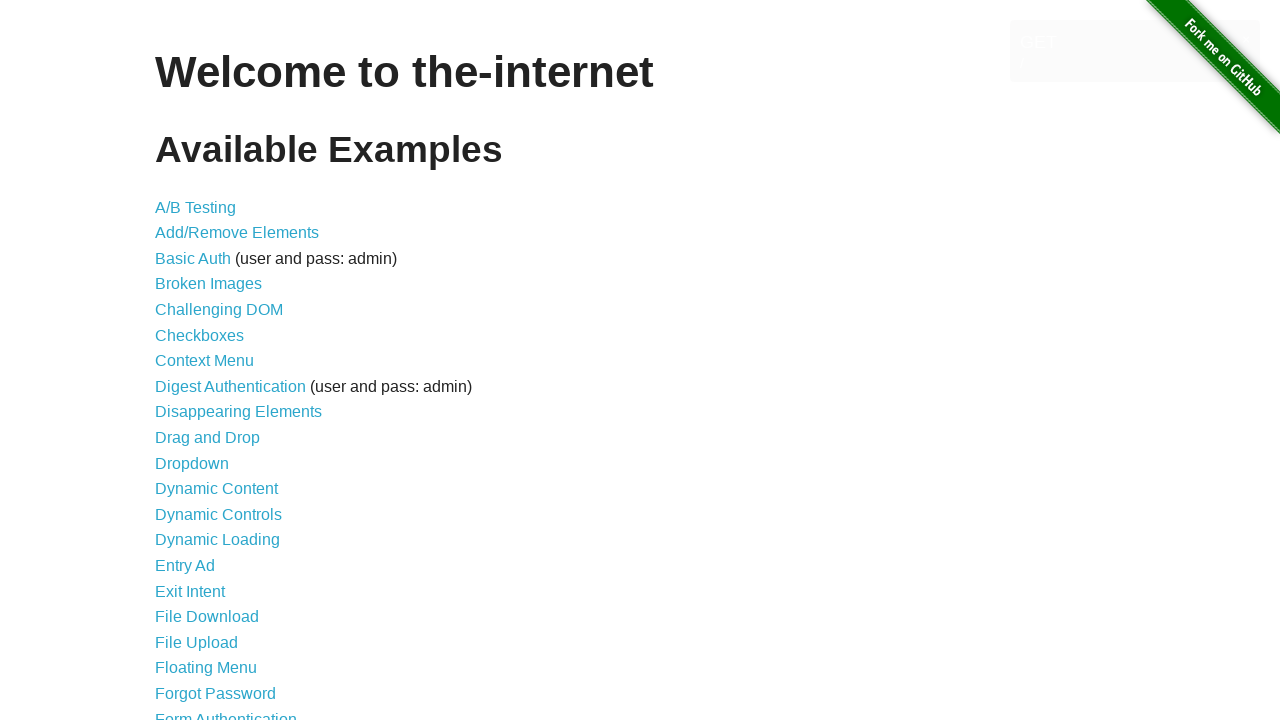

Displayed error growl notification
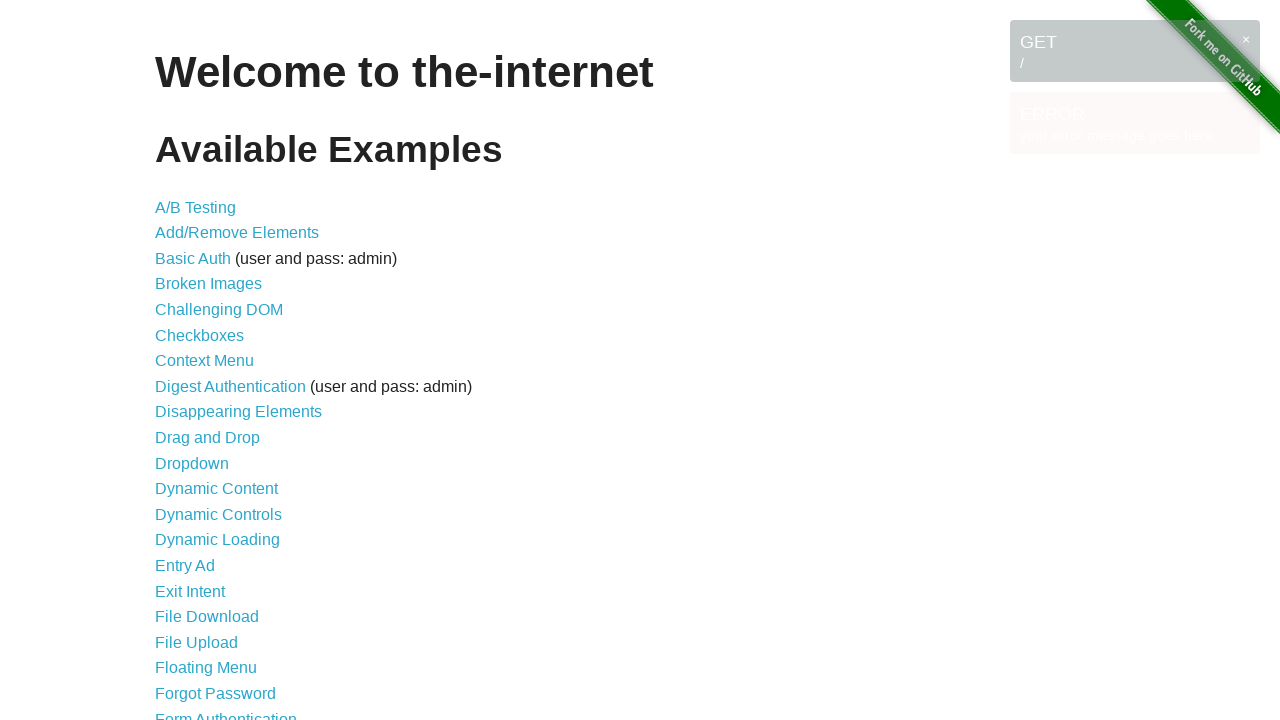

Displayed notice growl notification
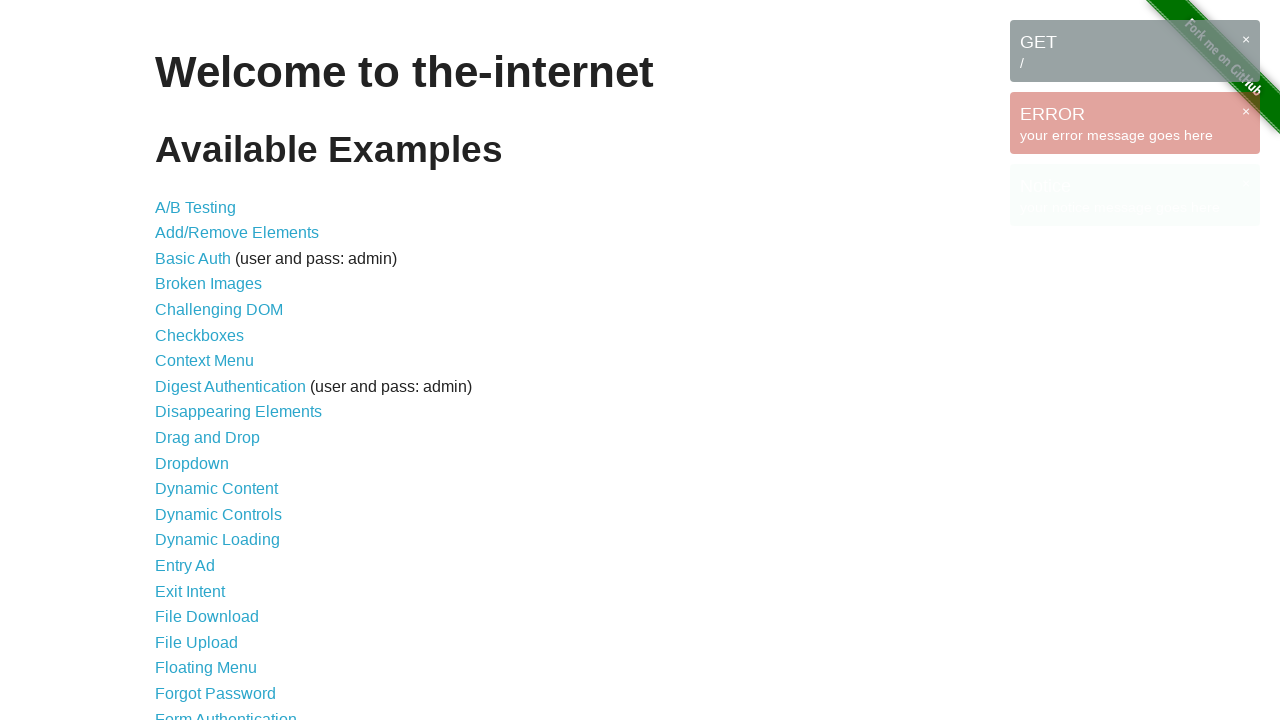

Displayed warning growl notification
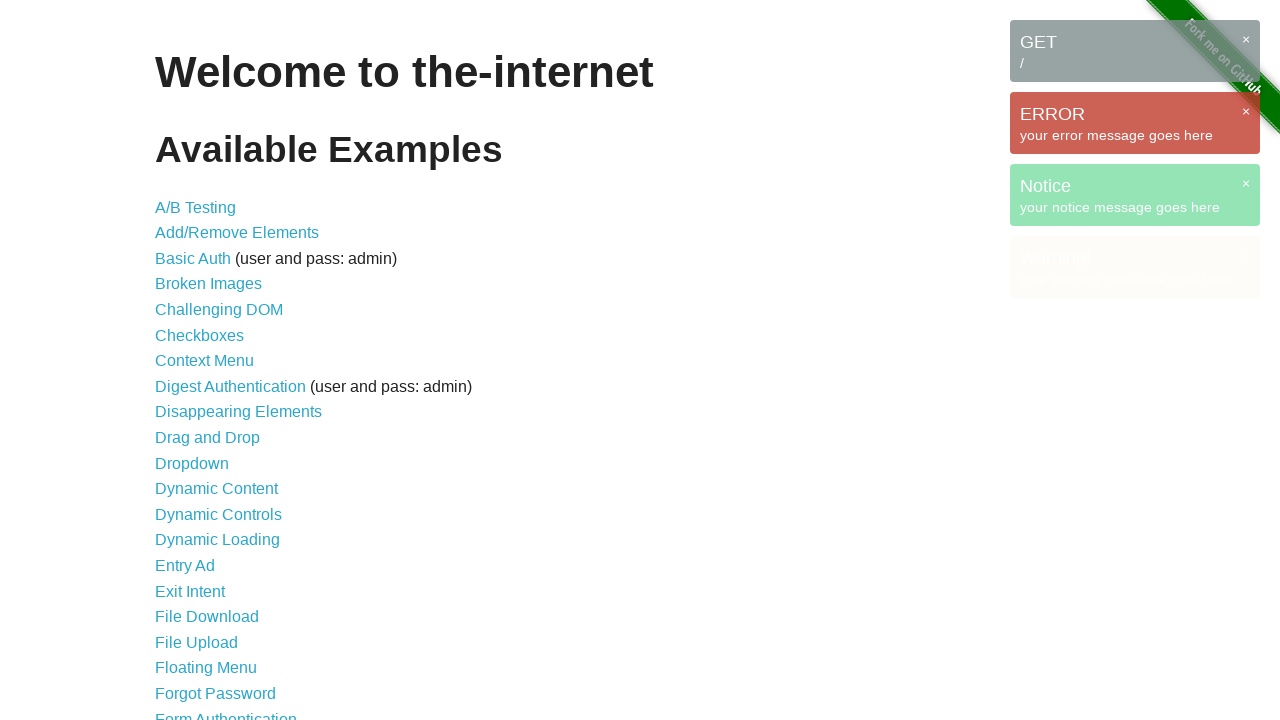

Waited for growl notification elements to appear
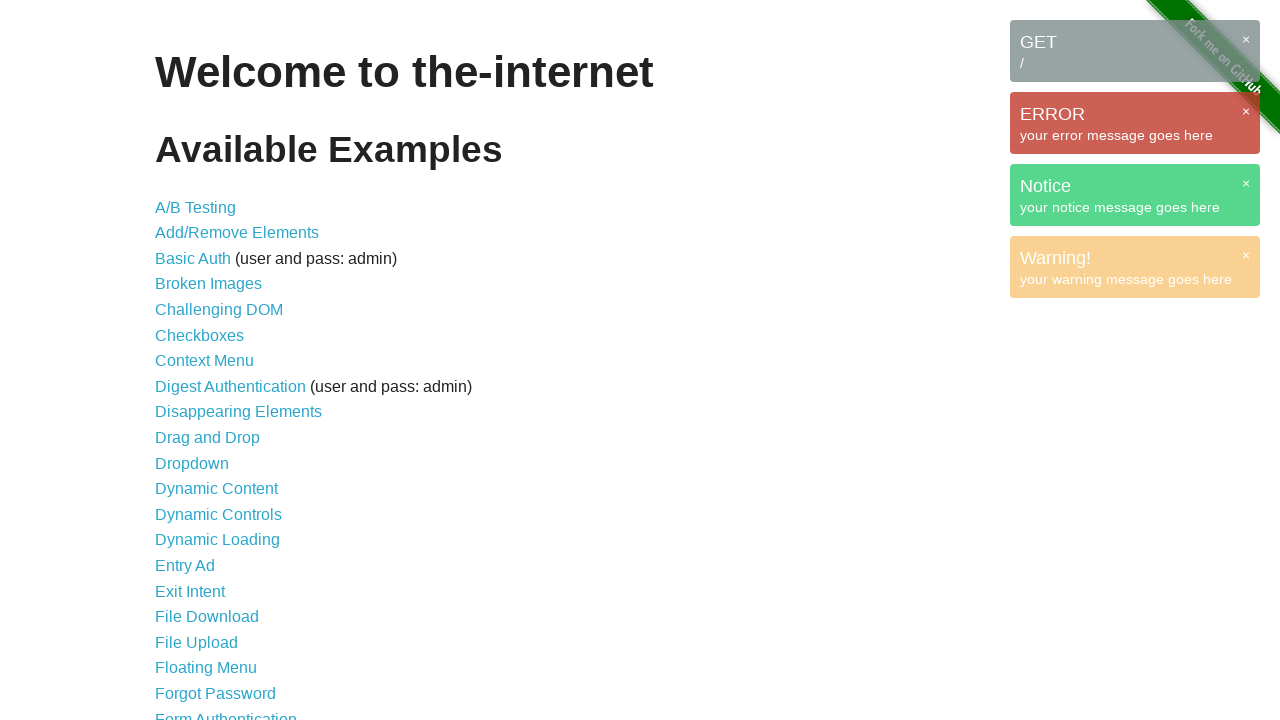

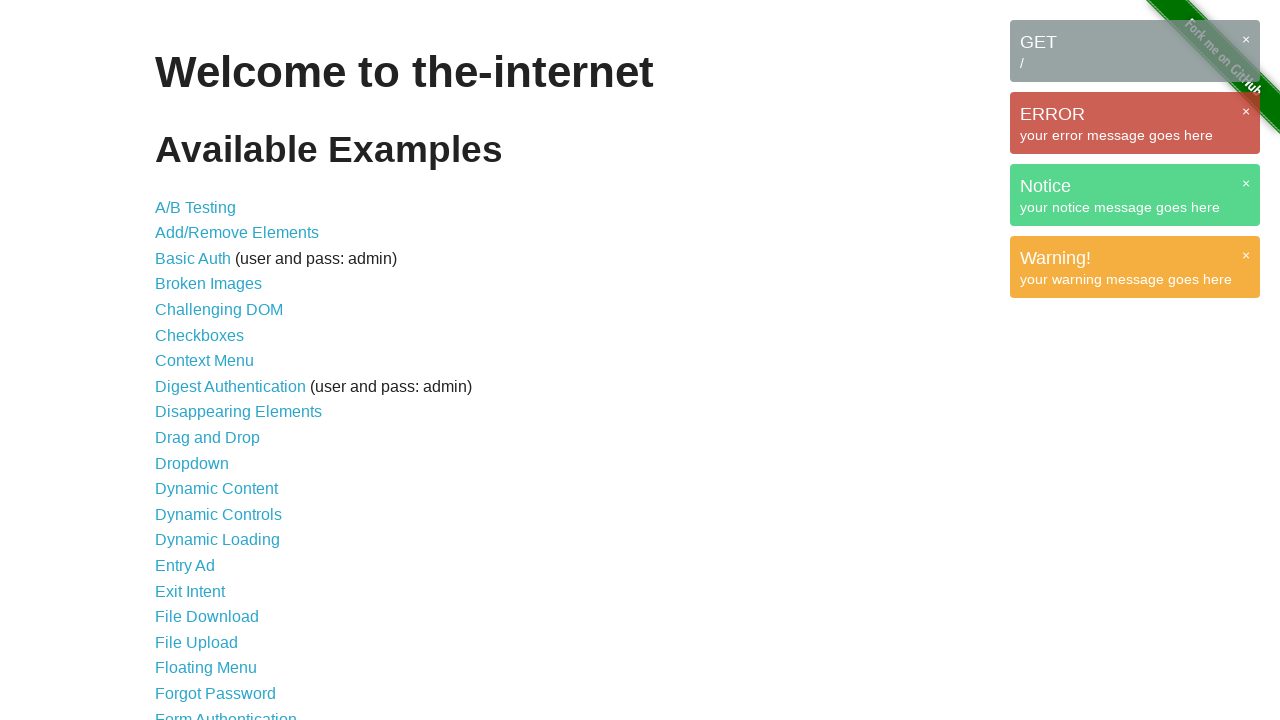